Tests the old style select menu dropdown by selecting various options using different methods: by value, by index, and by visible text.

Starting URL: https://demoqa.com/select-menu

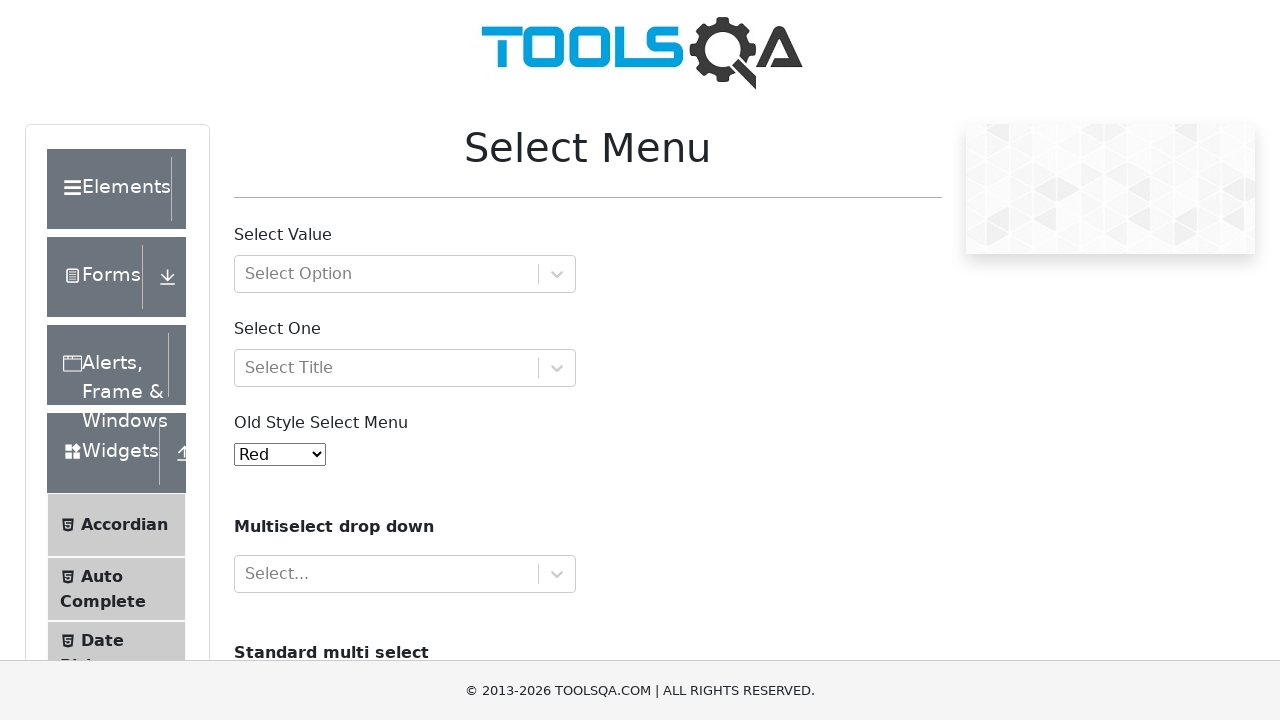

Selected 'Red' option using value on #oldSelectMenu
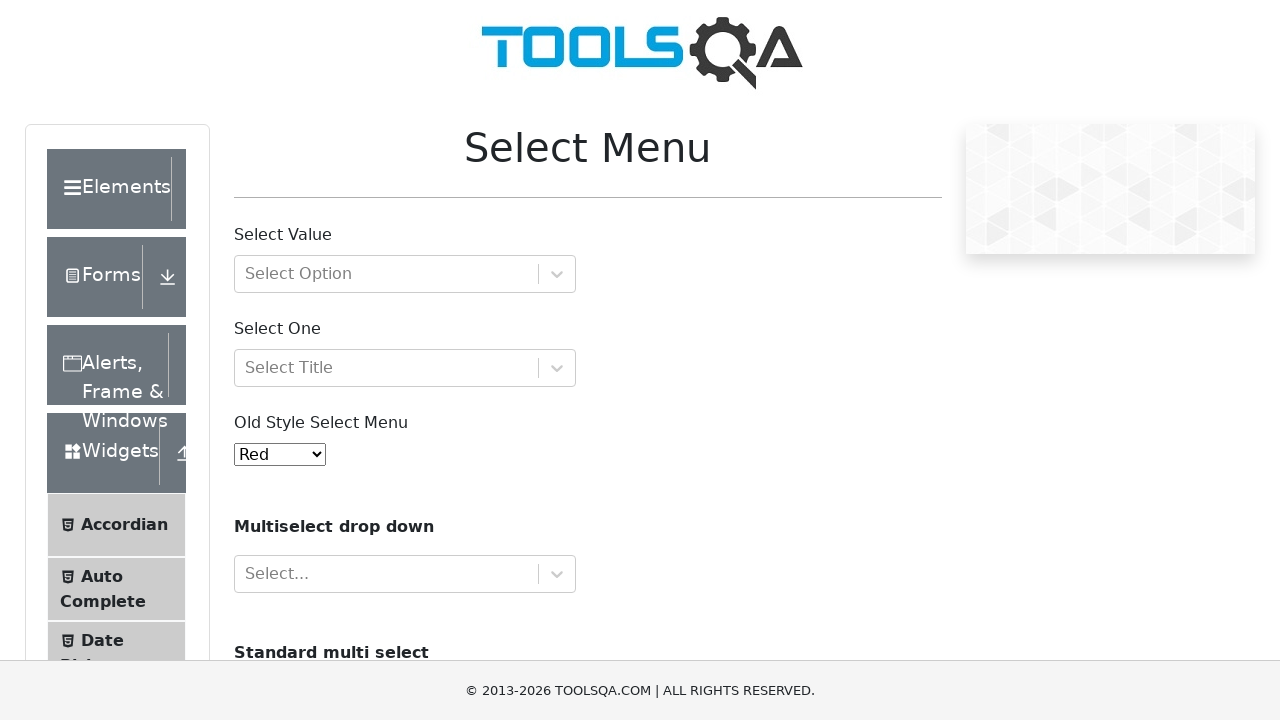

Selected option at index 1 on #oldSelectMenu
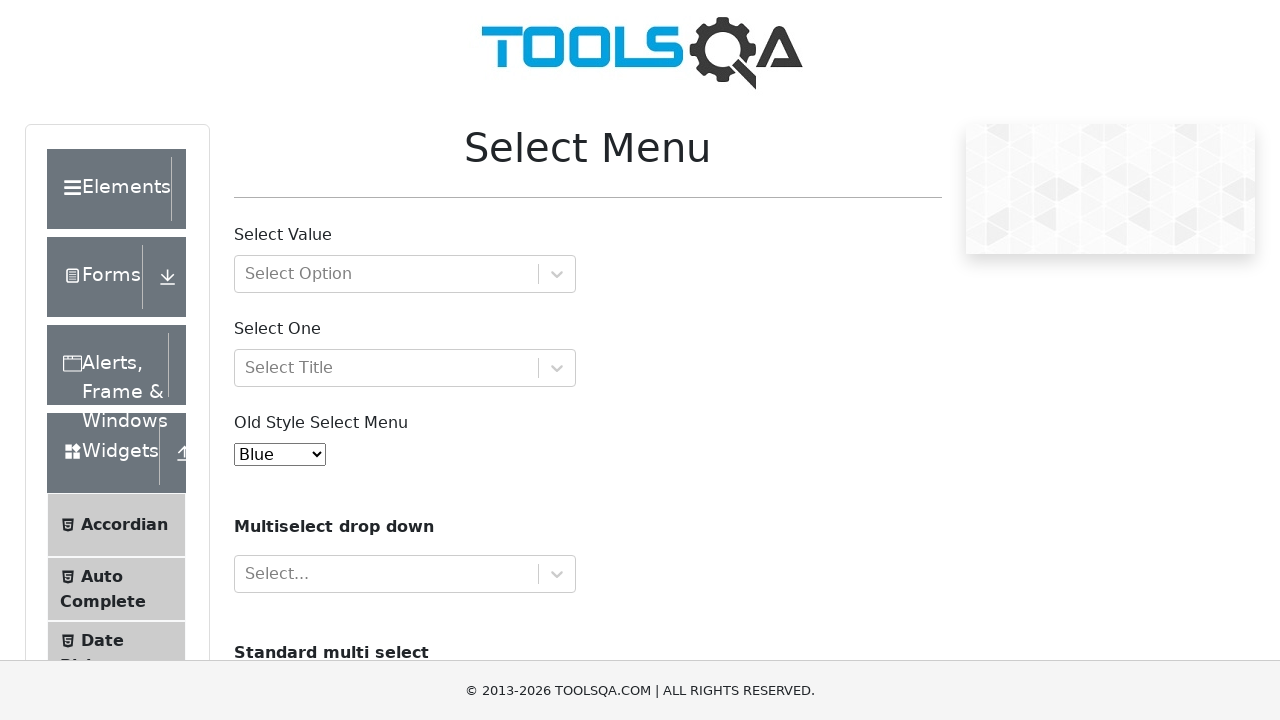

Selected option at index 2 on #oldSelectMenu
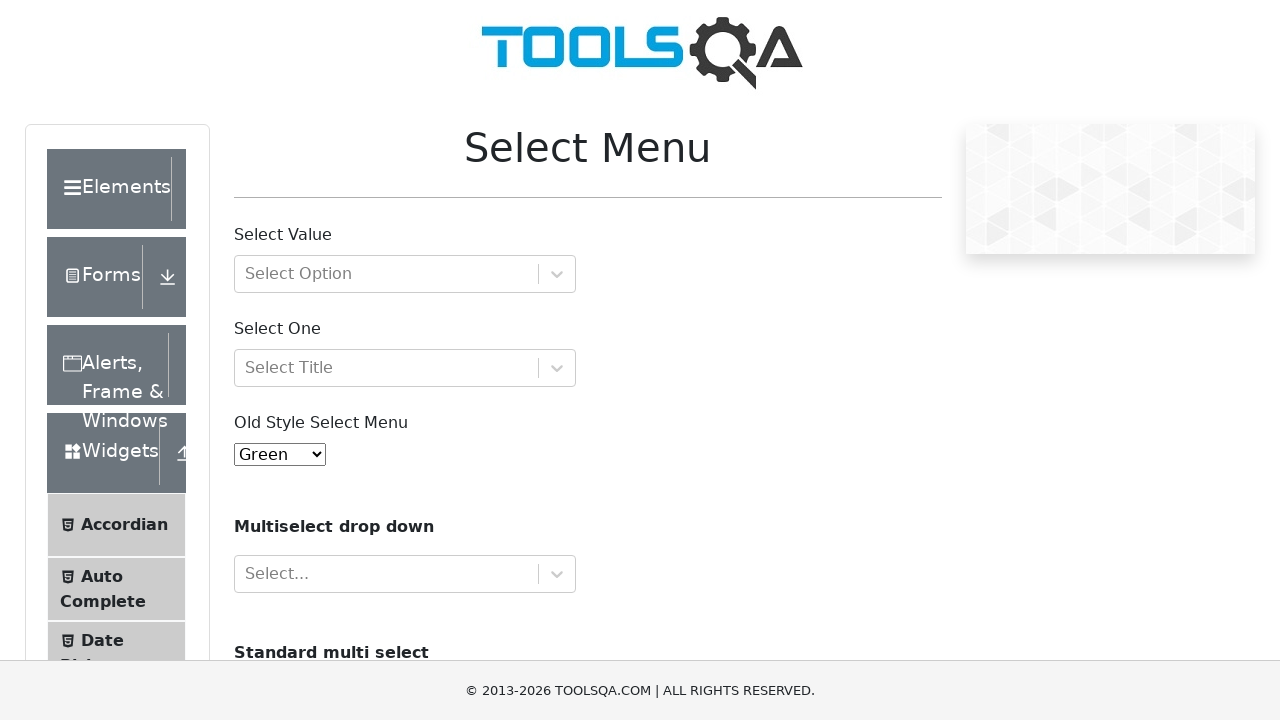

Selected option at index 3 on #oldSelectMenu
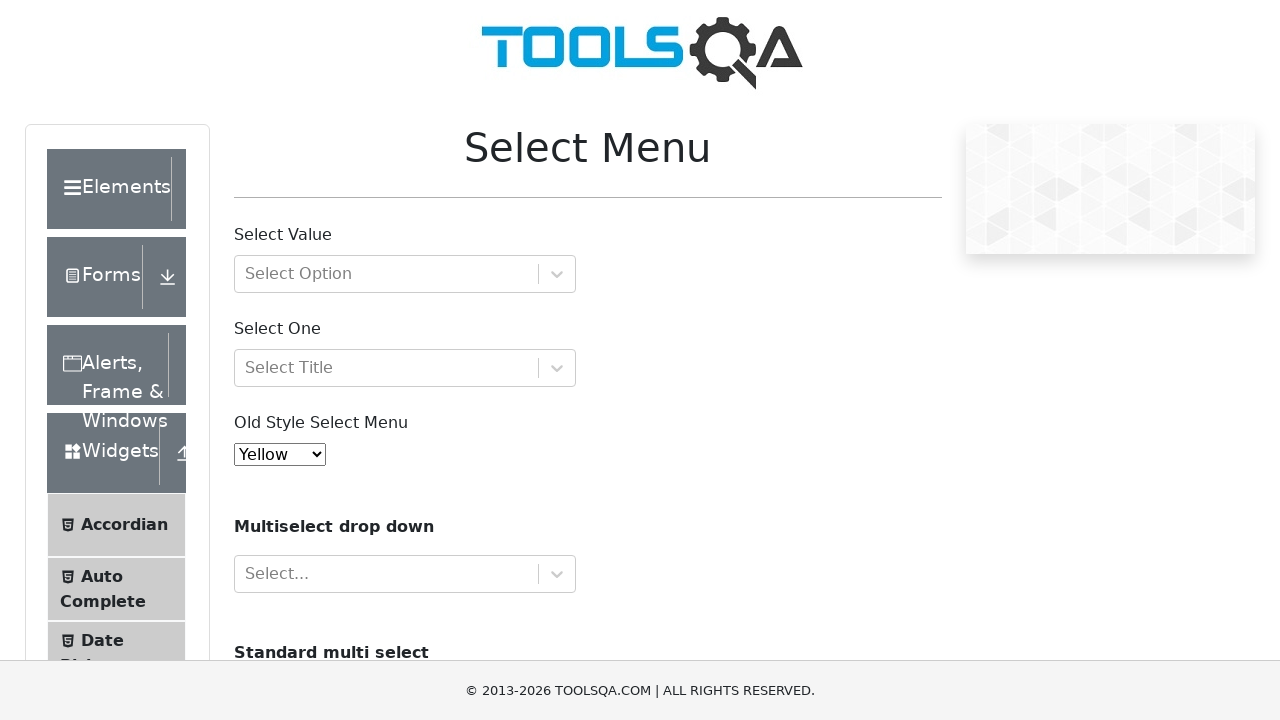

Selected option at index 4 on #oldSelectMenu
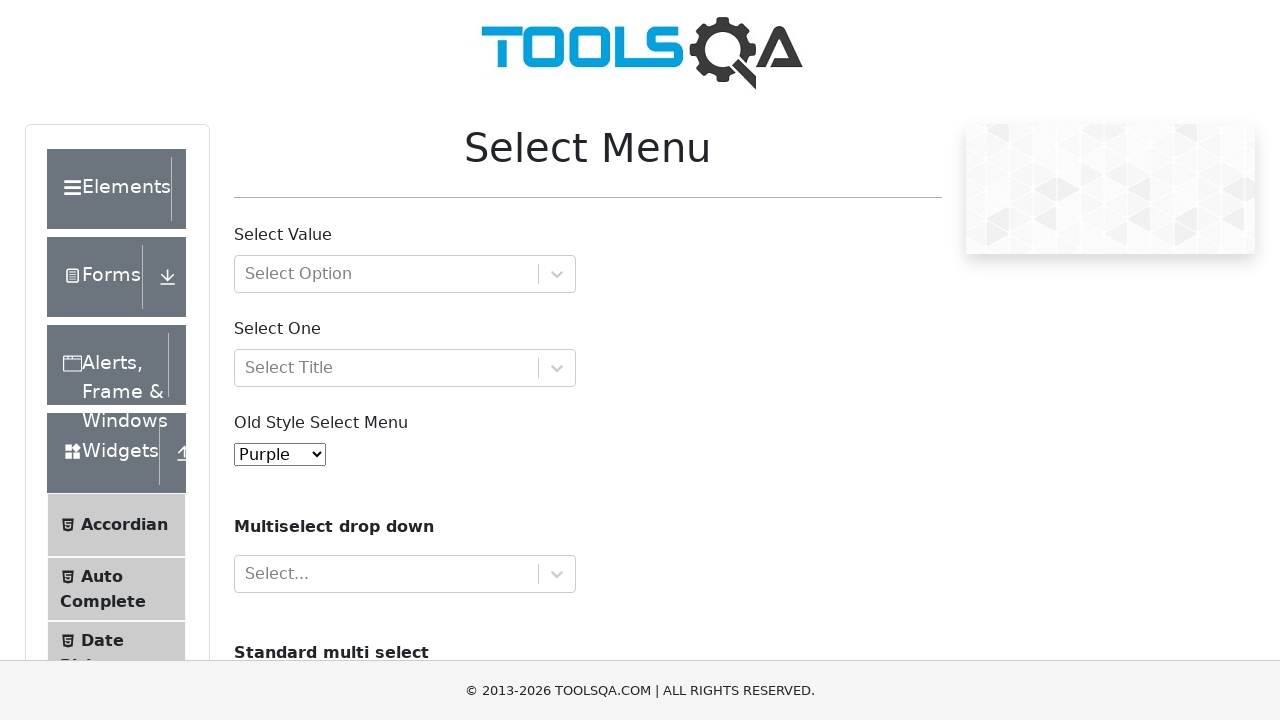

Selected option at index 5 on #oldSelectMenu
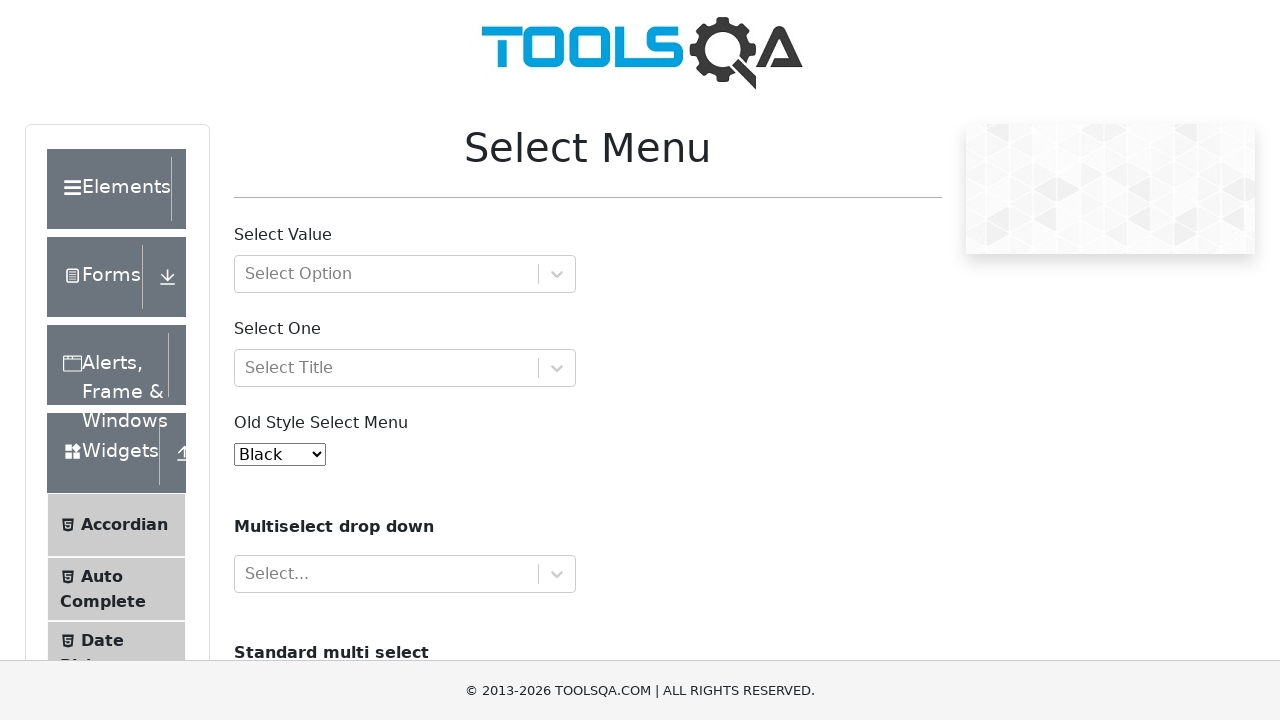

Selected option at index 6 on #oldSelectMenu
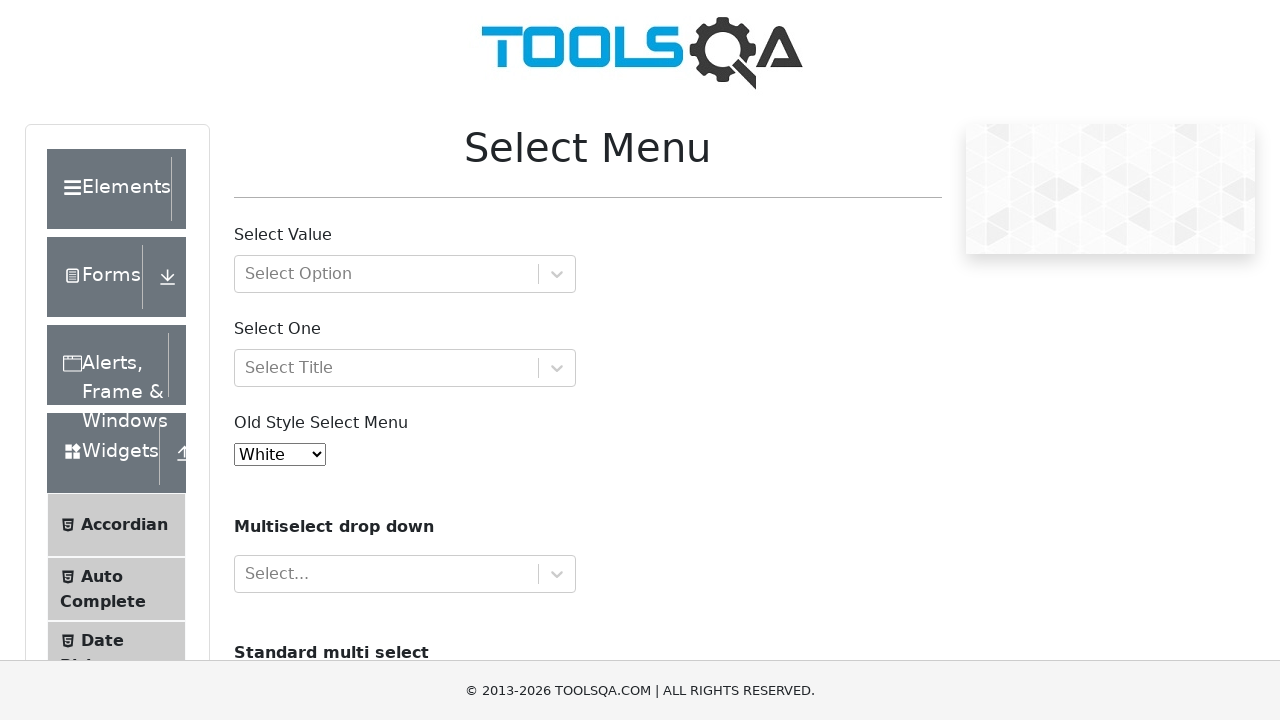

Selected option at index 7 on #oldSelectMenu
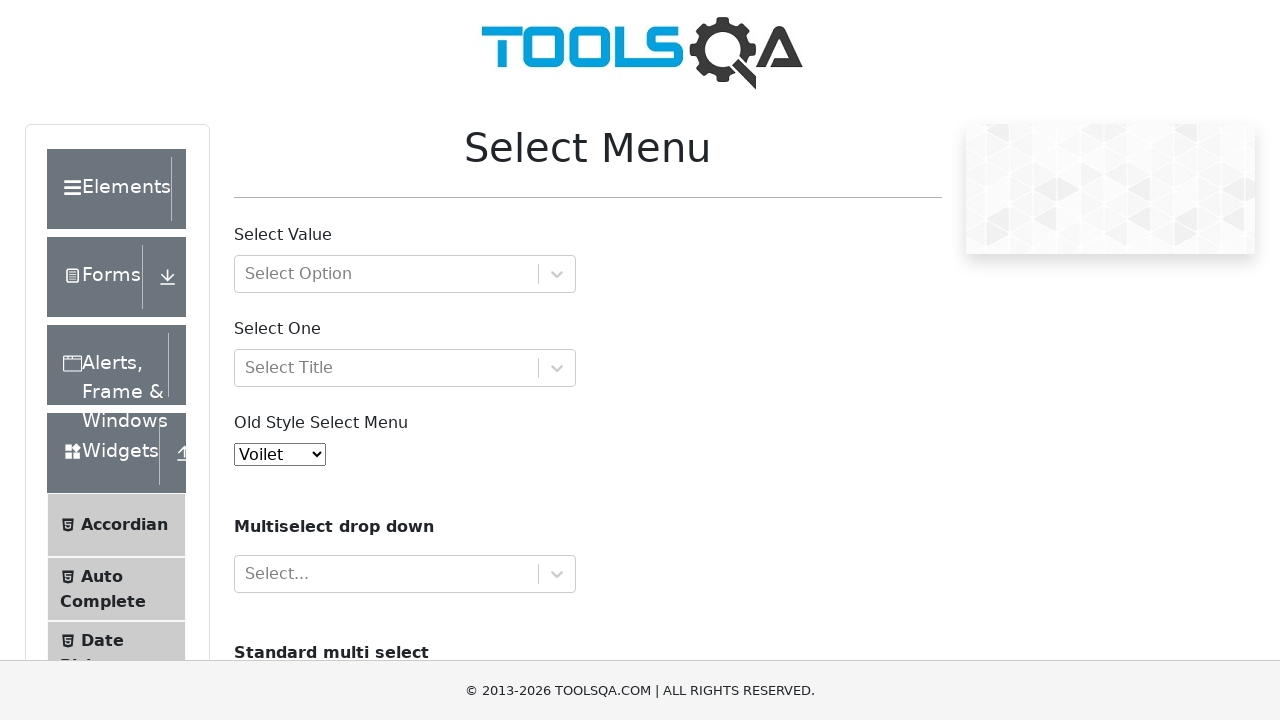

Selected option at index 8 on #oldSelectMenu
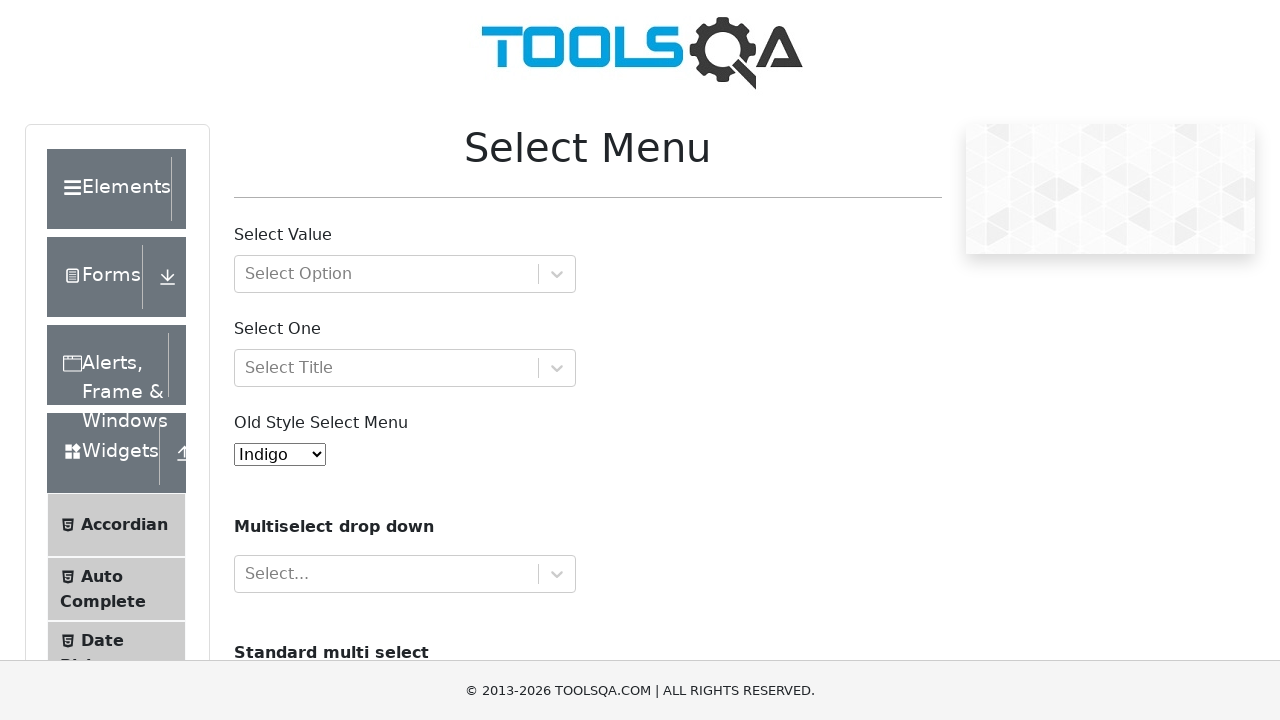

Selected option at index 9 on #oldSelectMenu
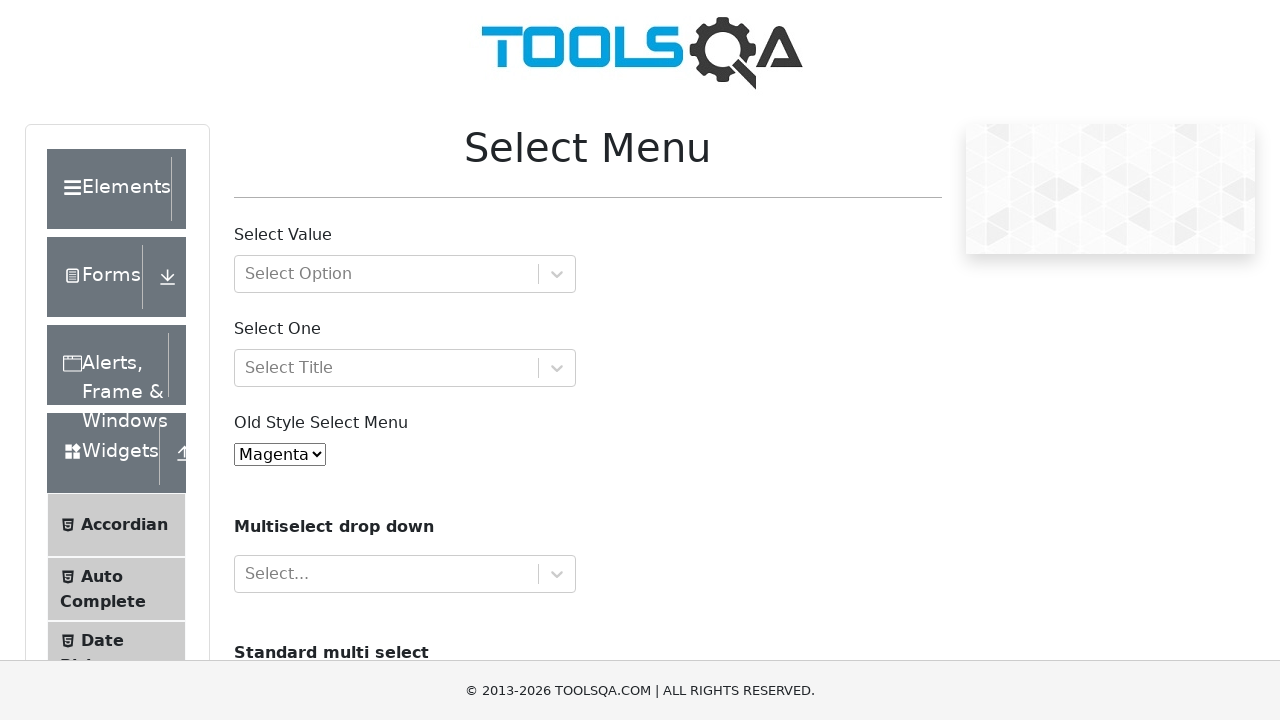

Selected option at index 10 on #oldSelectMenu
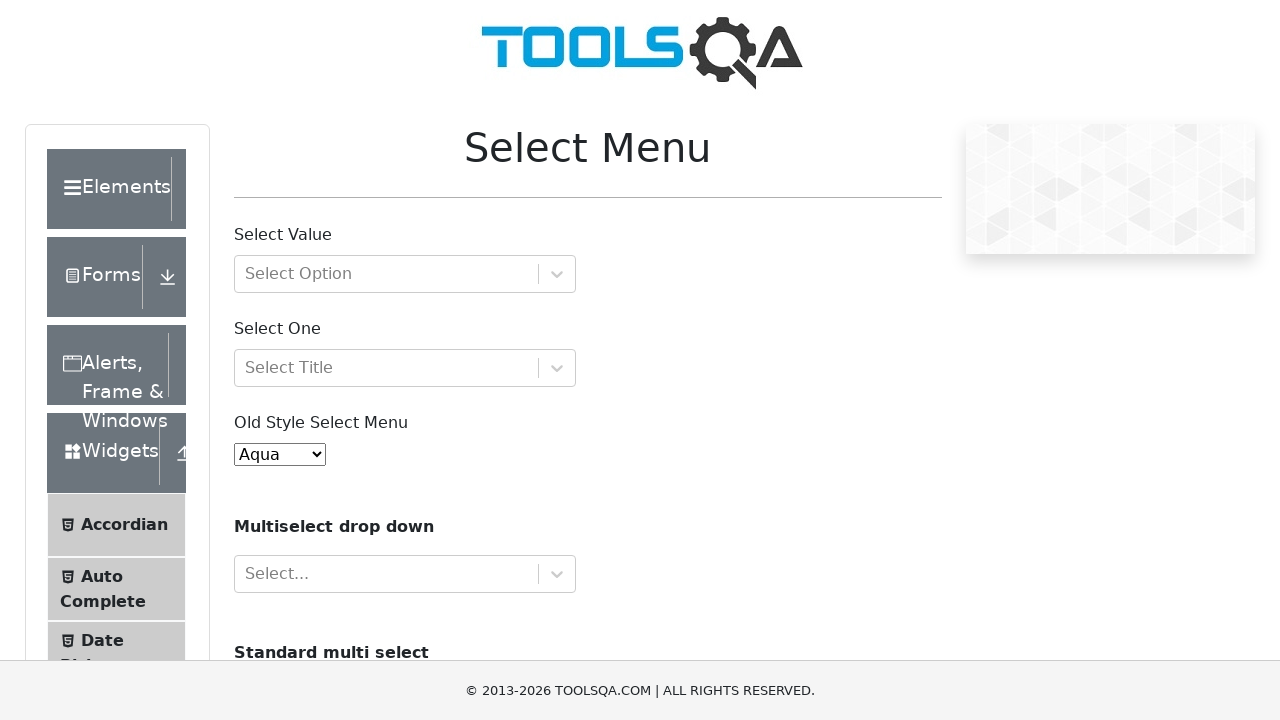

Selected 'Purple' option using index 4 on #oldSelectMenu
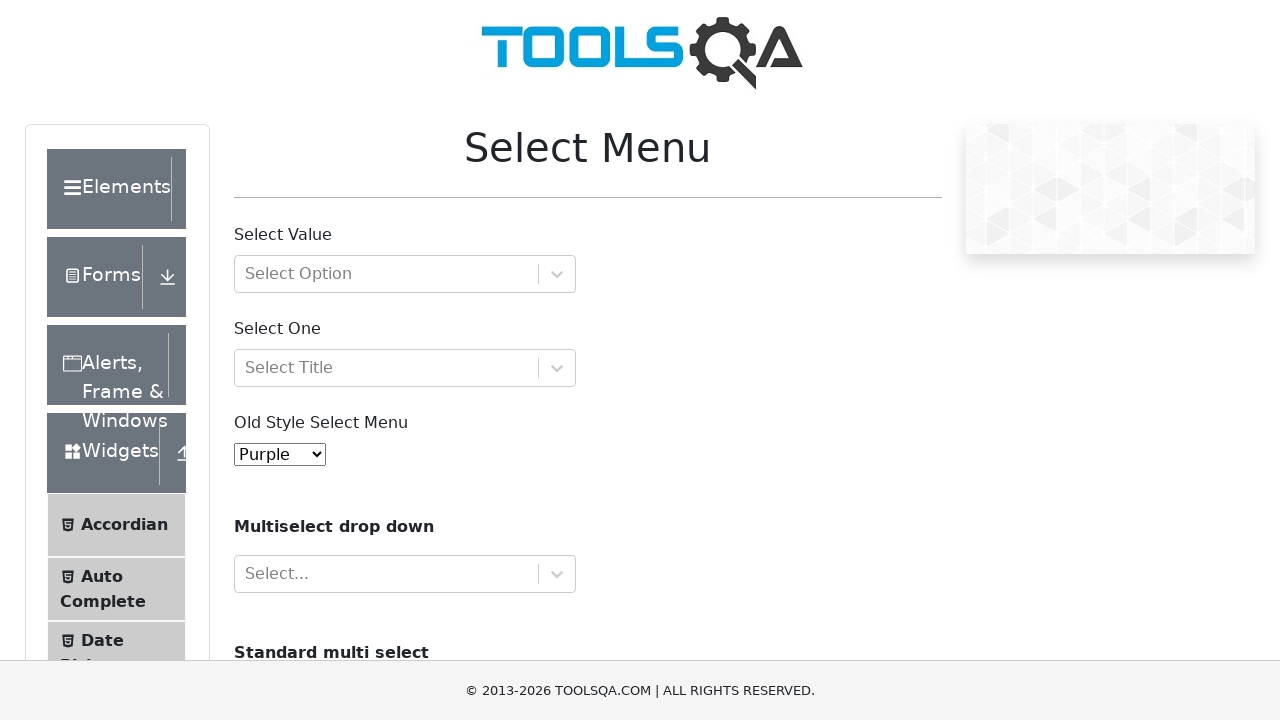

Selected 'Magenta' option using visible text on #oldSelectMenu
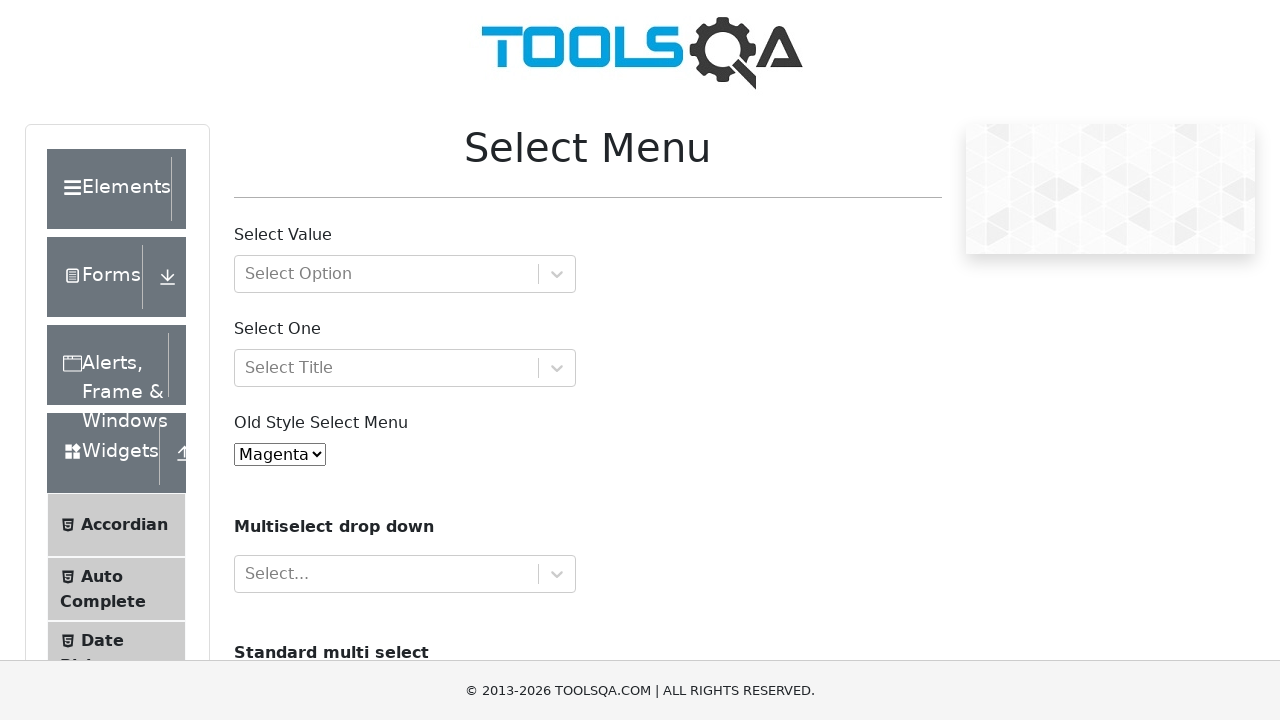

Selected option using value '6' on #oldSelectMenu
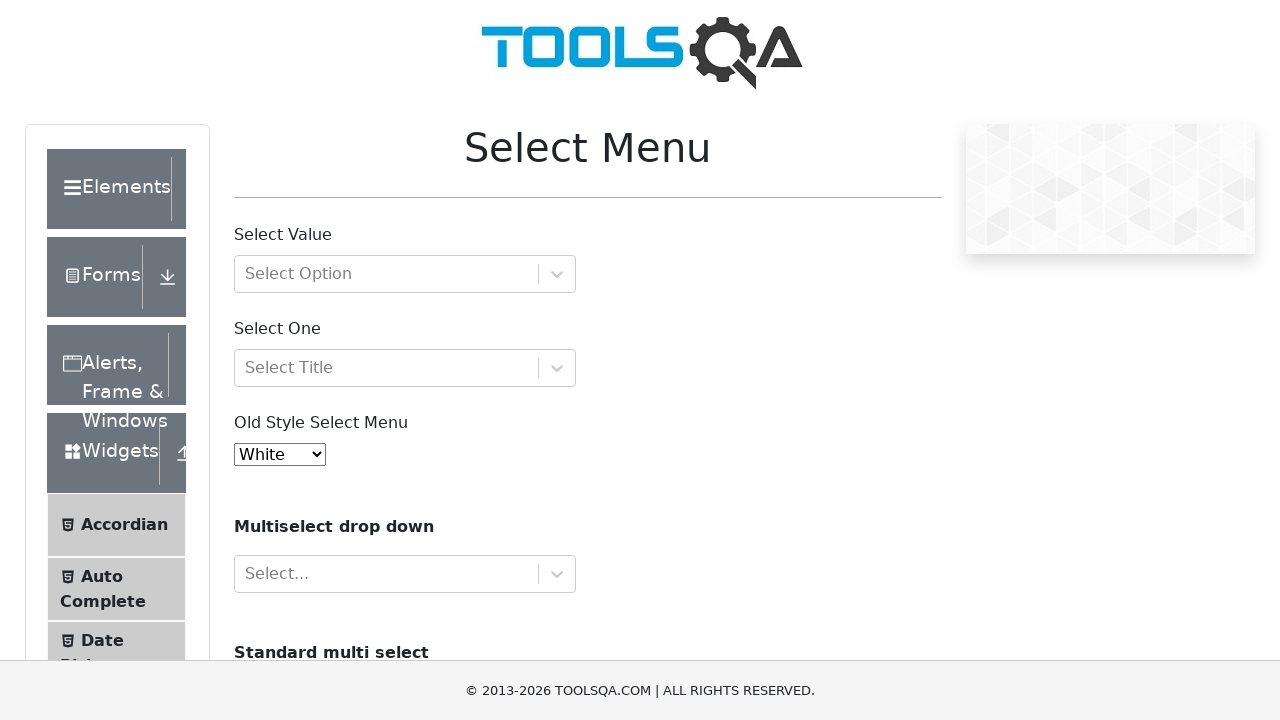

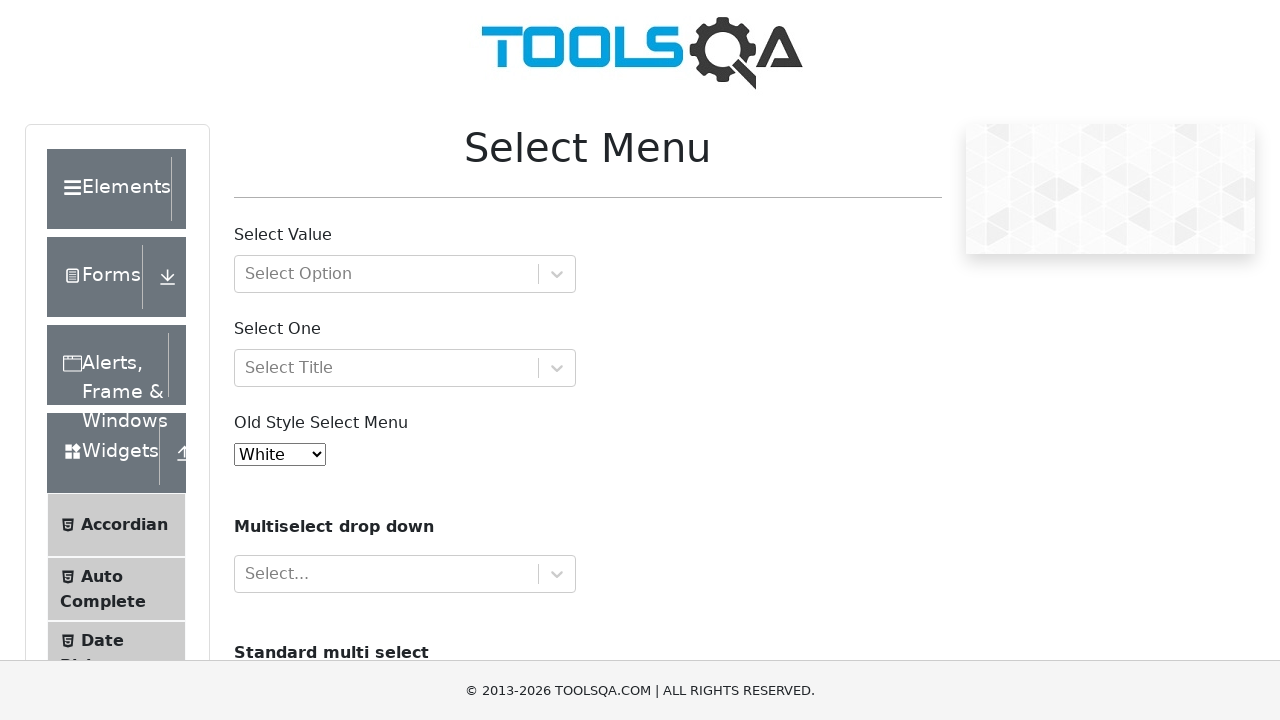